Tests auto-complete widget by entering values in multi-select and single-select auto-complete fields

Starting URL: https://demoqa.com/auto-complete

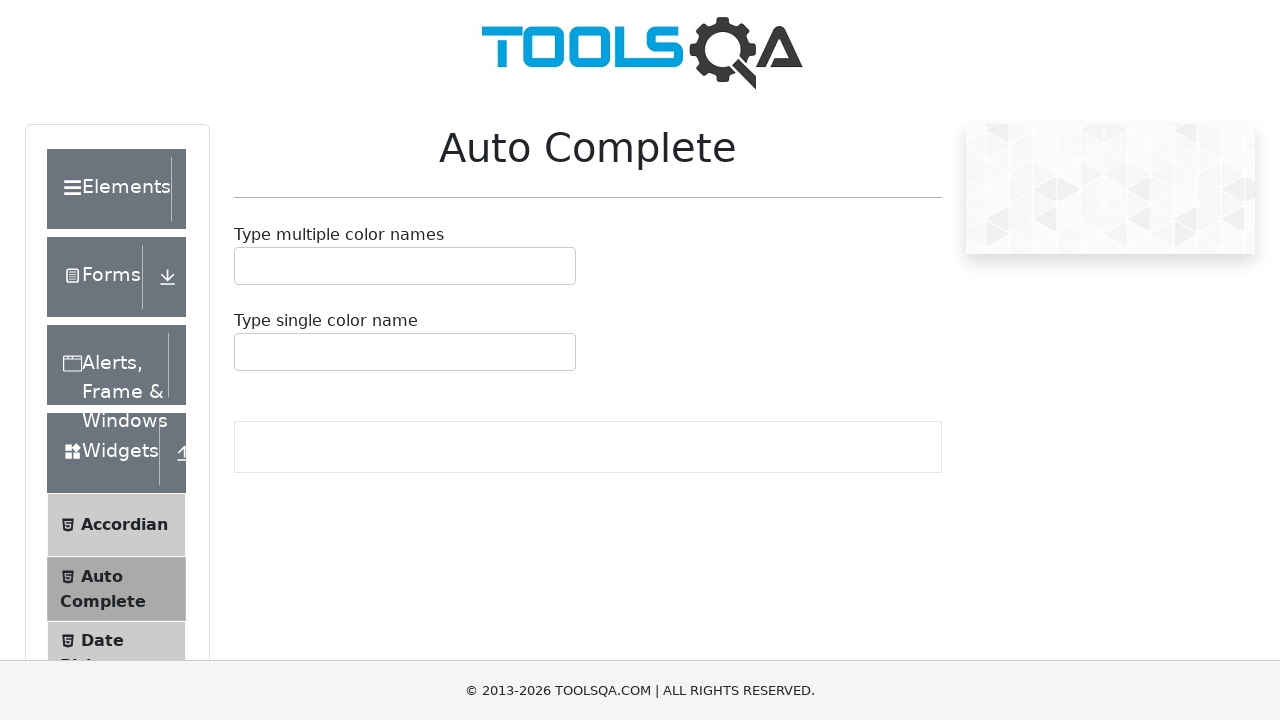

Filled multi-select auto-complete field with 'Re' on #autoCompleteMultipleInput
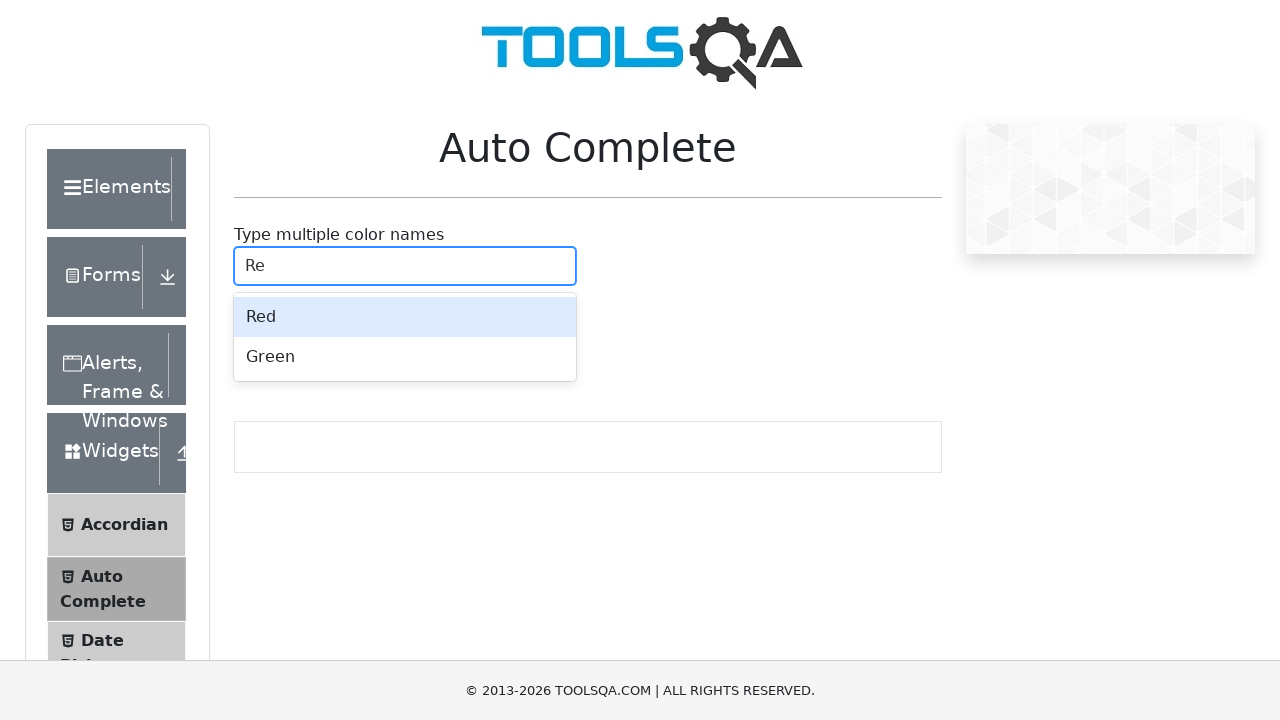

Pressed Enter to select 'Re' option in multi-select
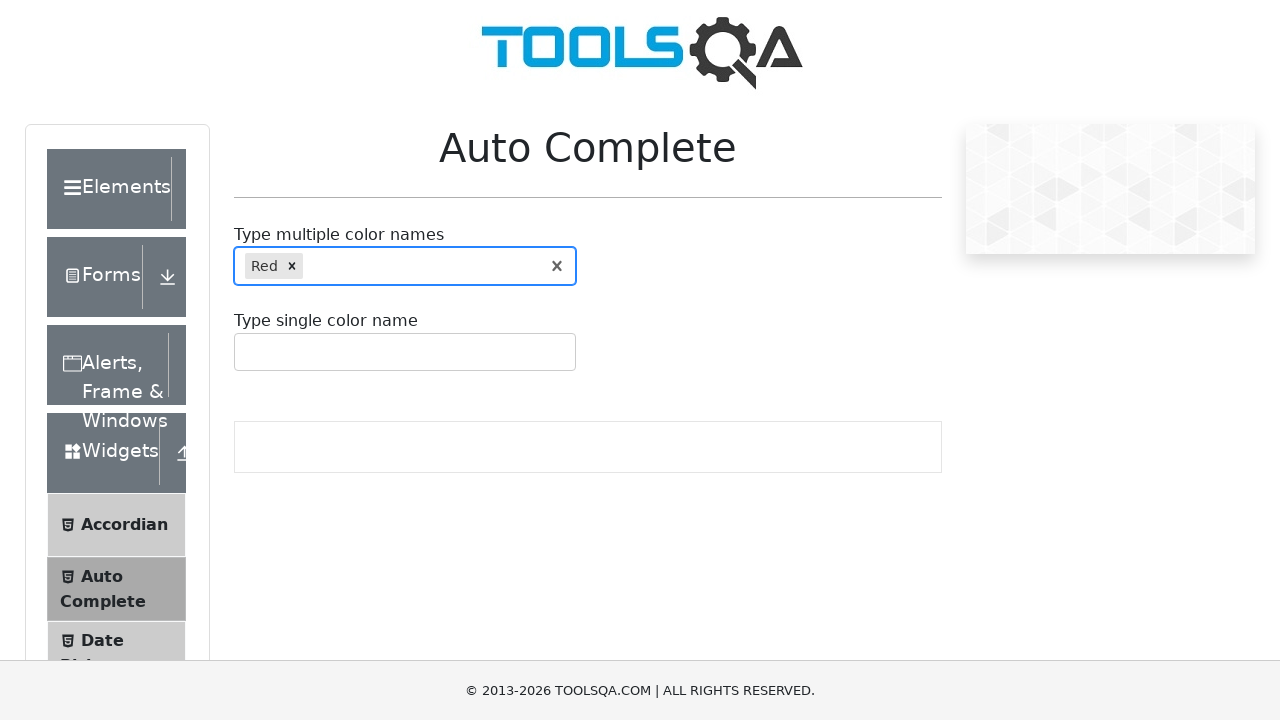

Filled multi-select auto-complete field with 'b' on #autoCompleteMultipleInput
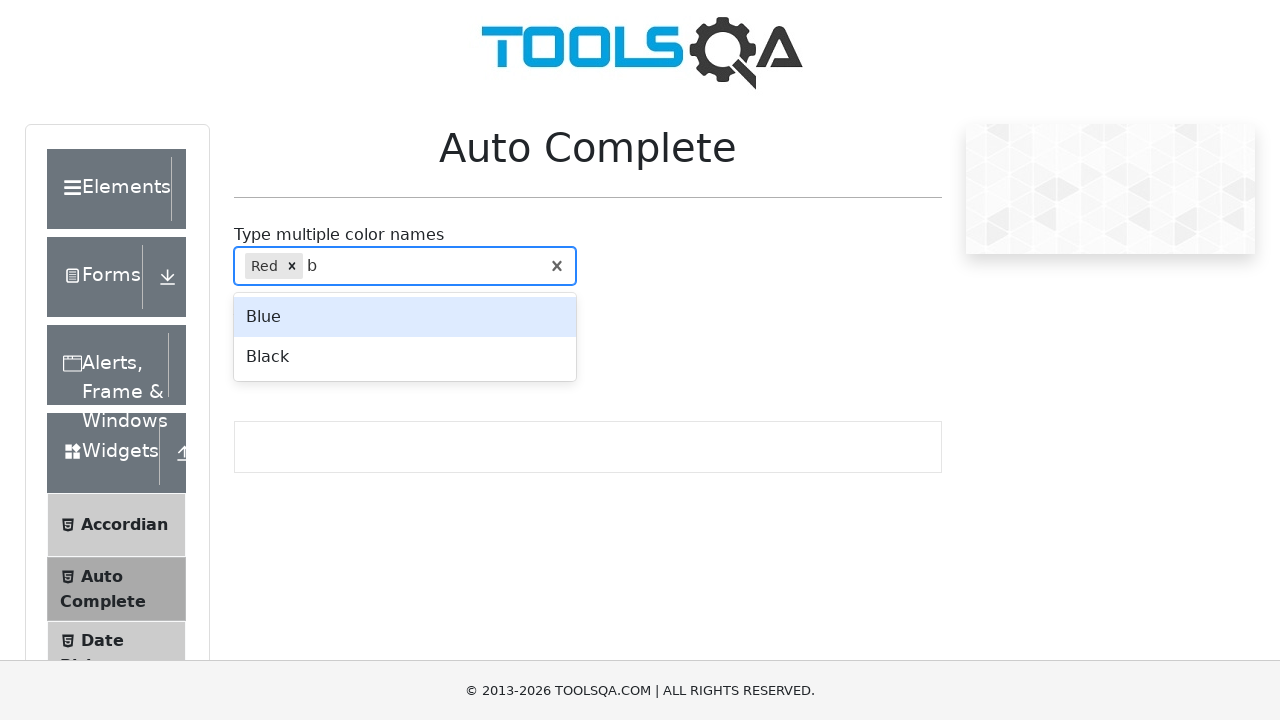

Pressed ArrowDown to navigate to next option in multi-select
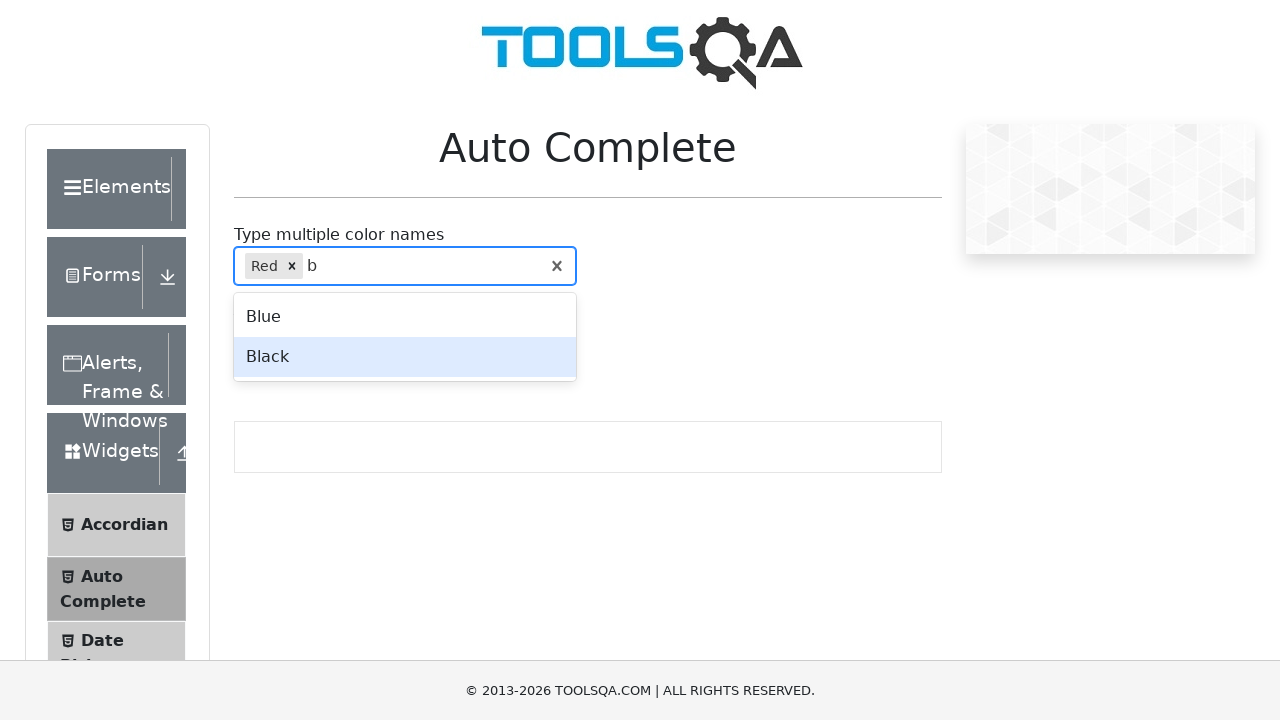

Pressed Enter to select highlighted option in multi-select
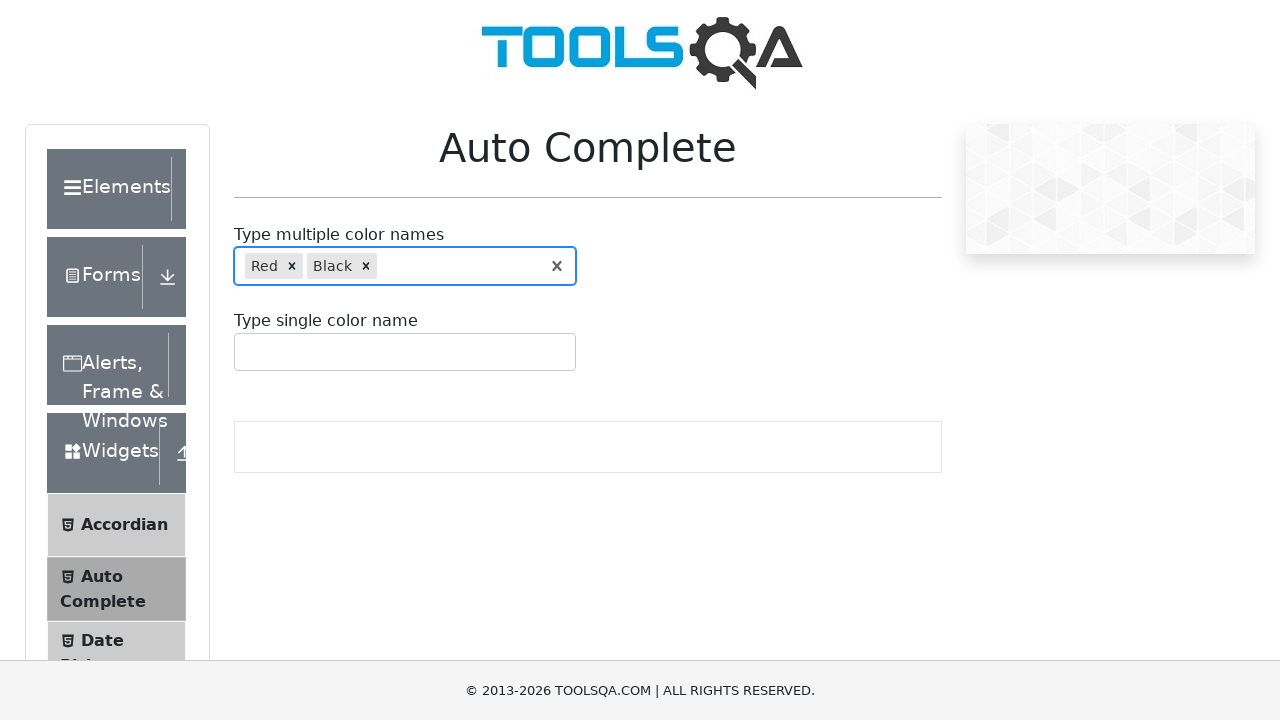

Filled single-select auto-complete field with 're' on #autoCompleteSingleInput
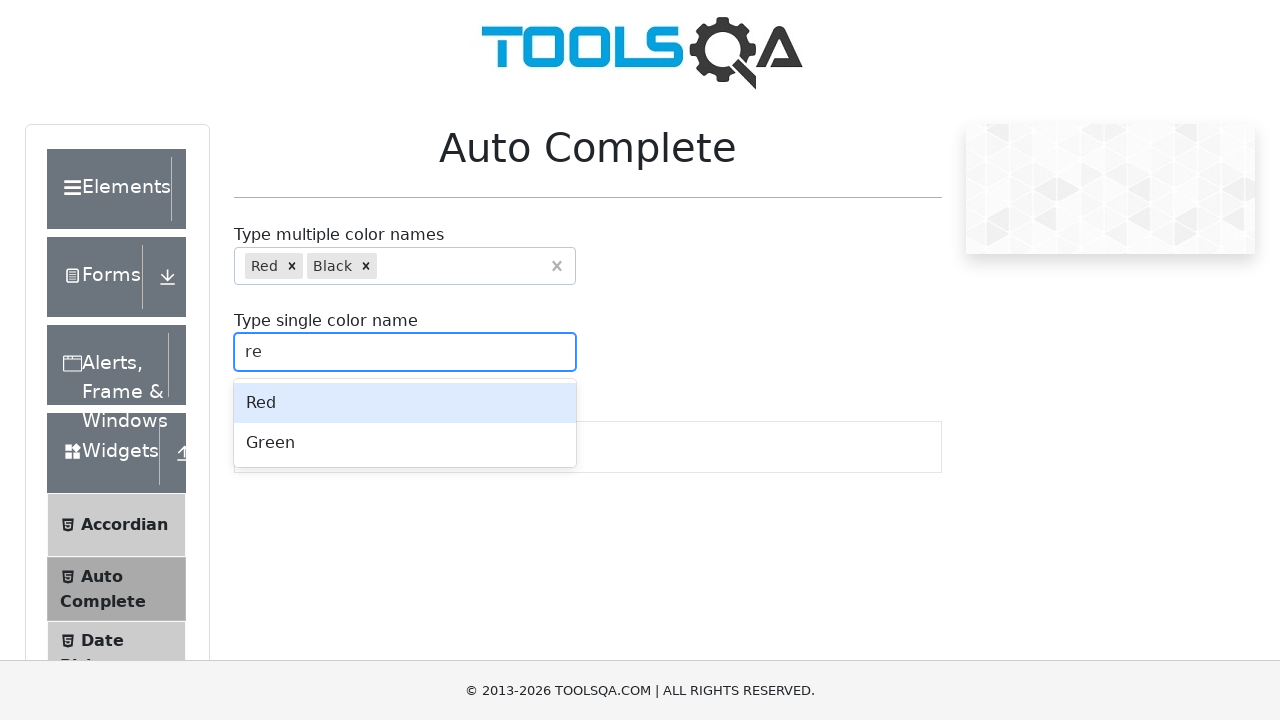

Pressed Enter to select 're' option in single-select
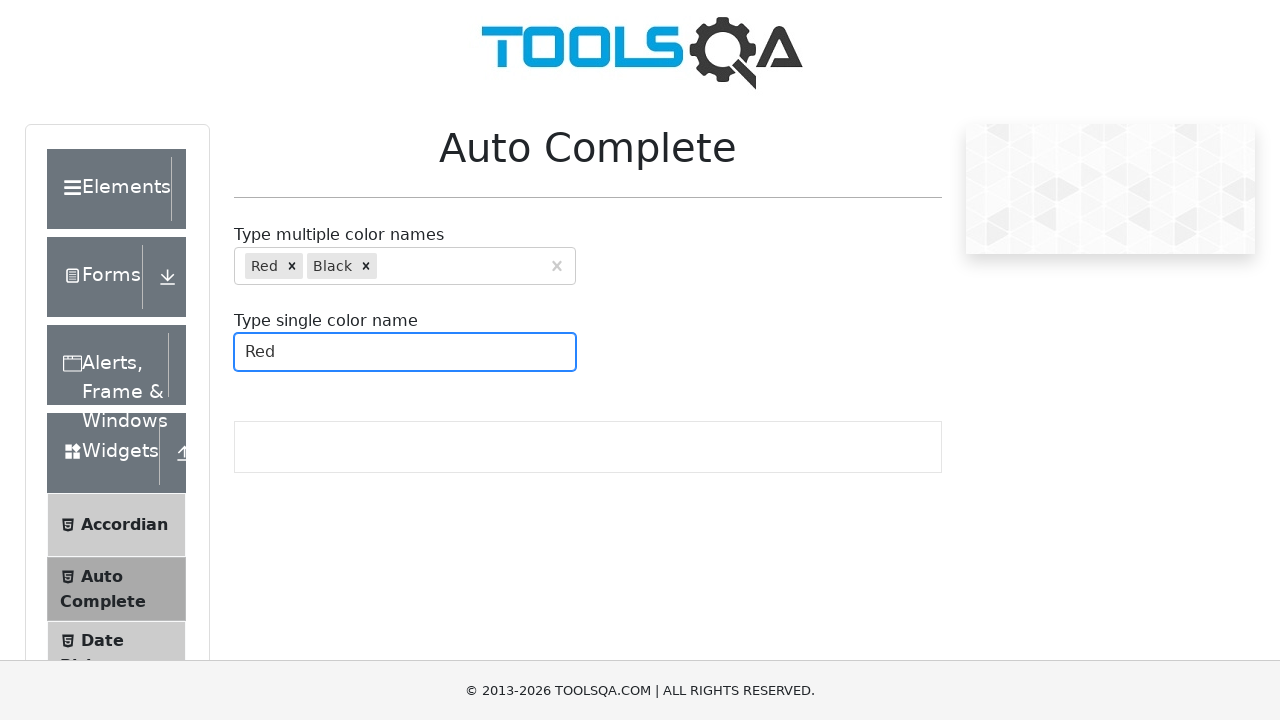

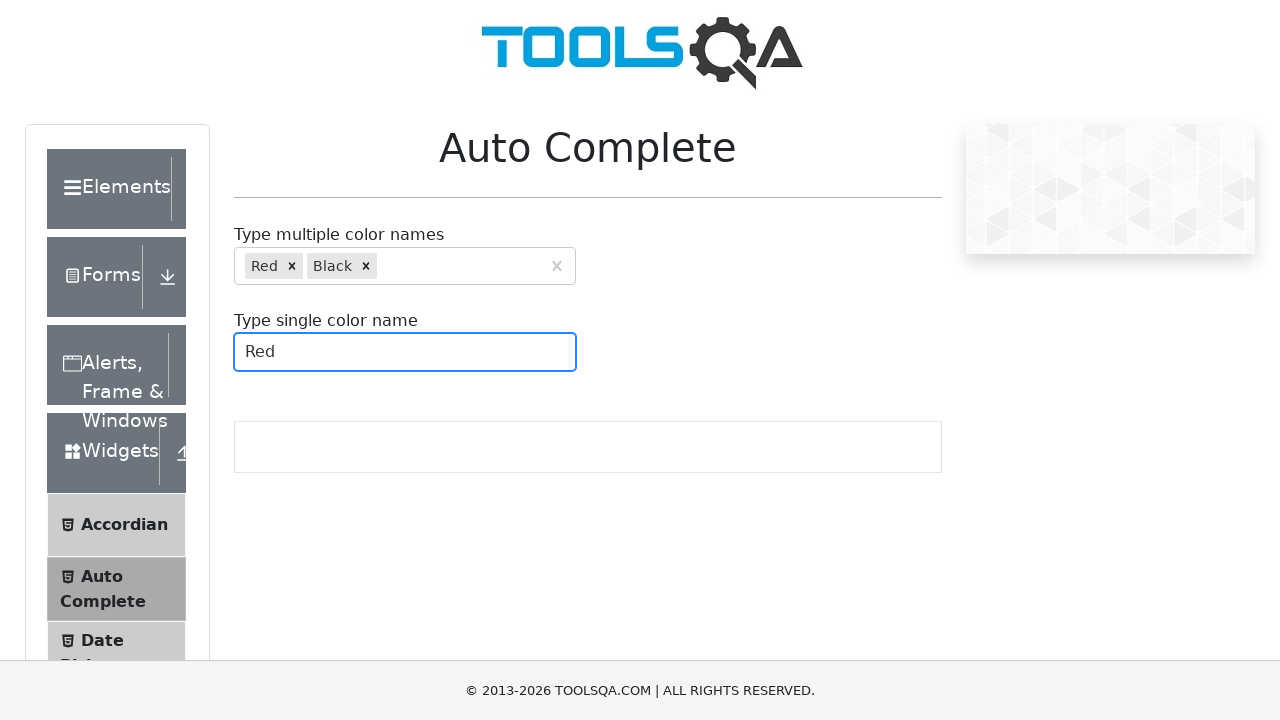